Tests handling of hidden elements by finding radio buttons with the same ID, checking their positions, and clicking the visible one (non-zero x position)

Starting URL: http://seleniumpractise.blogspot.in/2016/08/how-to-automate-radio-button-in.html

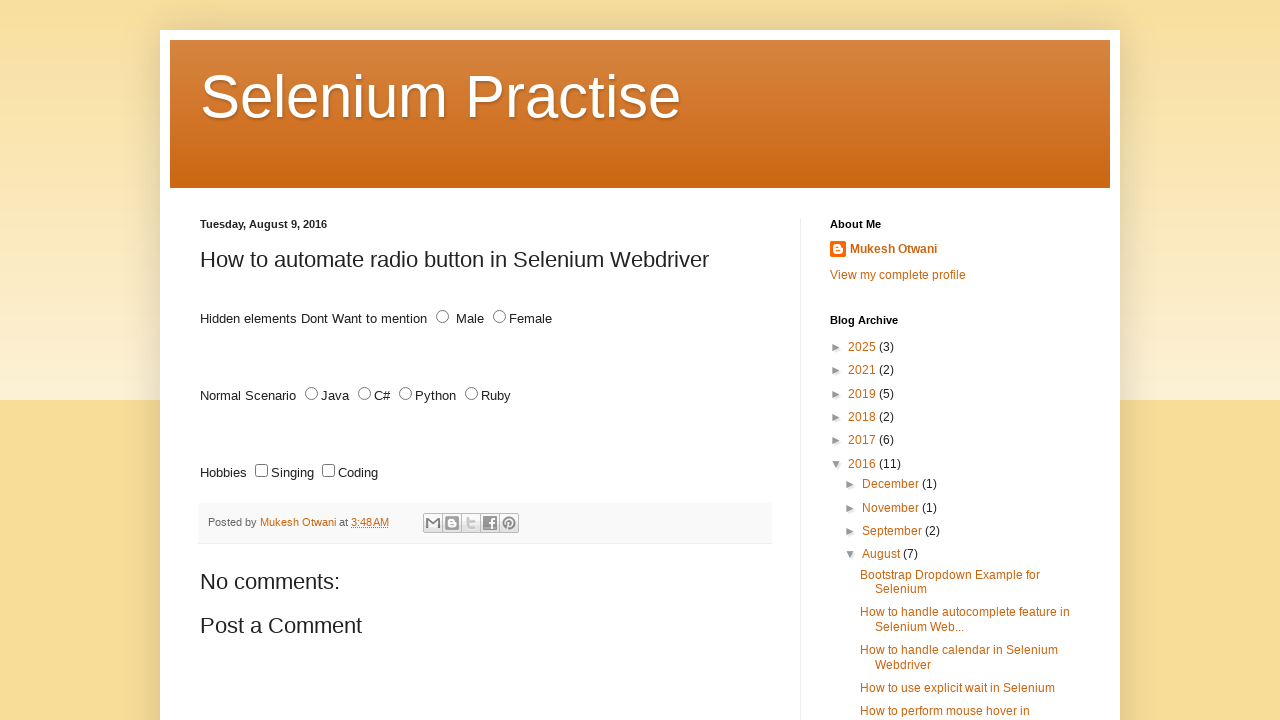

Located all radio buttons with id 'male'
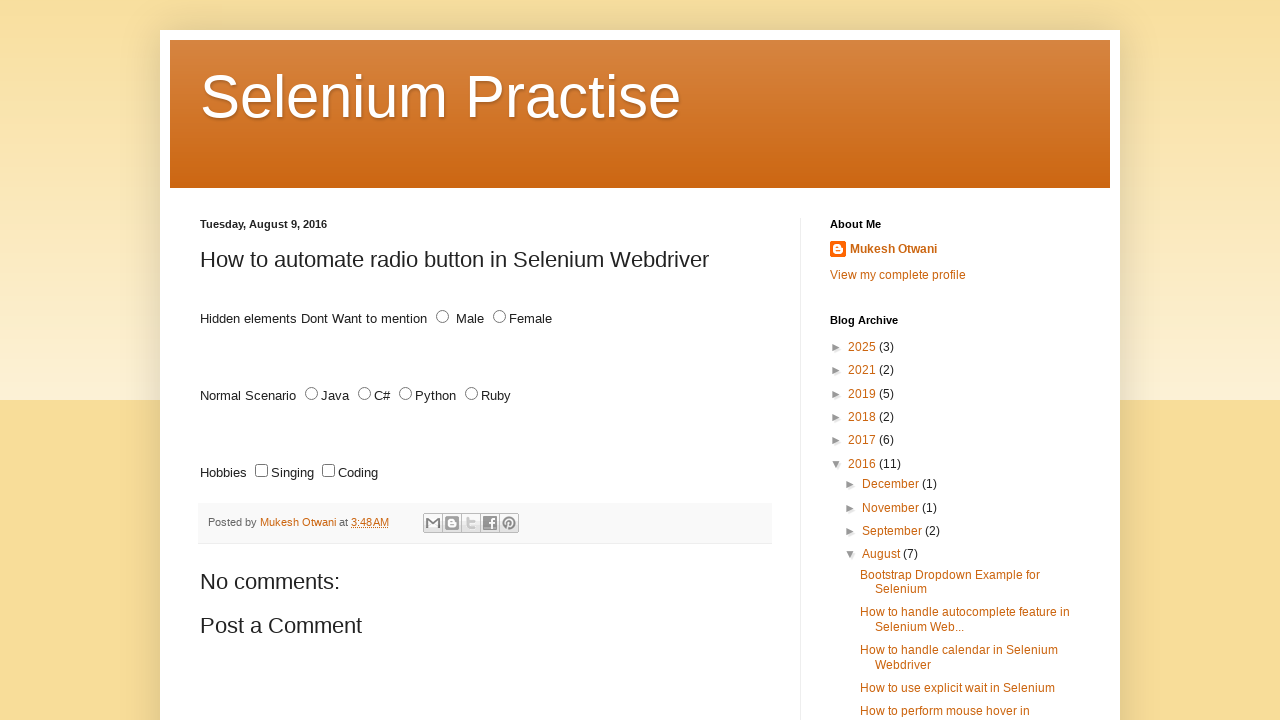

Retrieved bounding box for radio button to check position
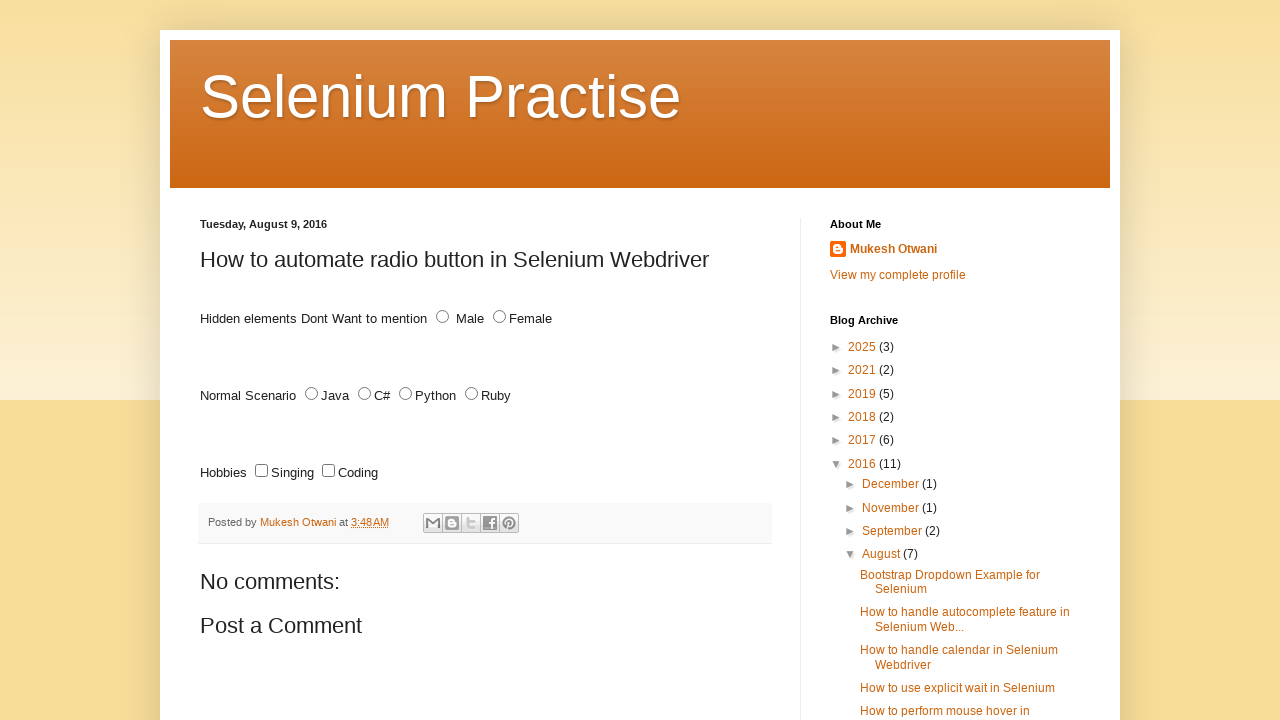

Retrieved bounding box for radio button to check position
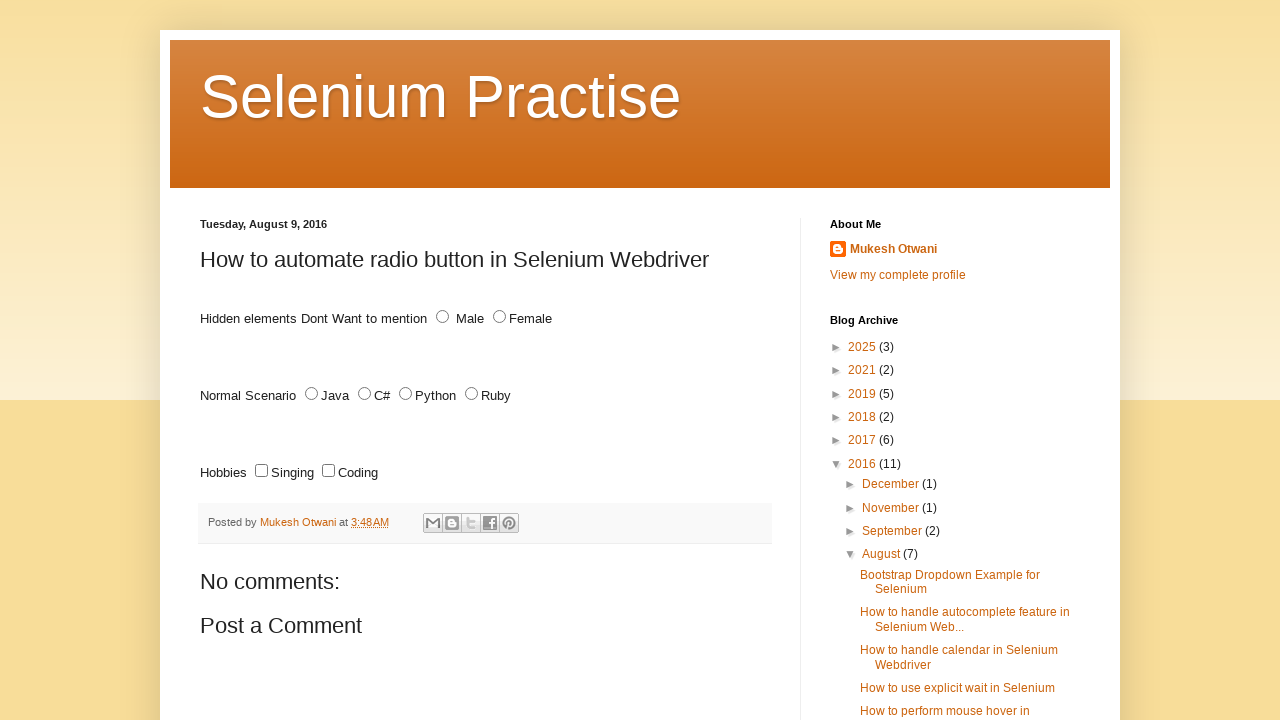

Clicked visible radio button (non-zero x position) at (442, 317) on #male >> nth=1
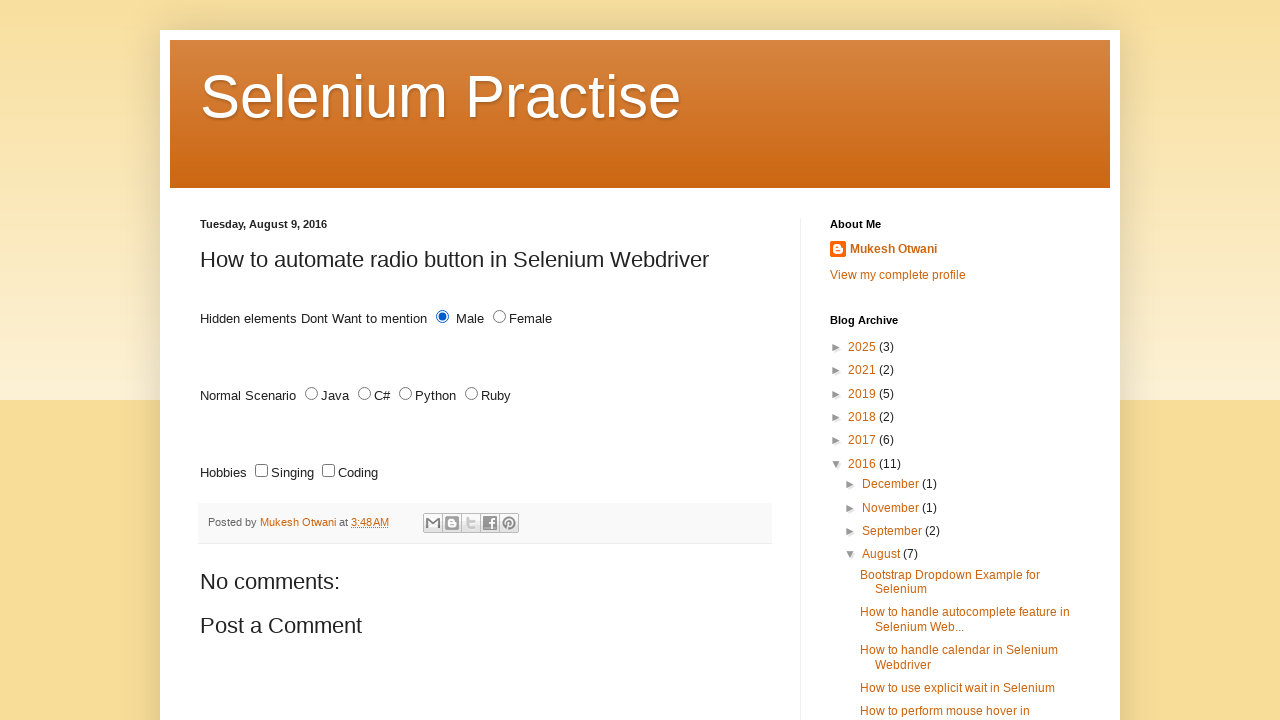

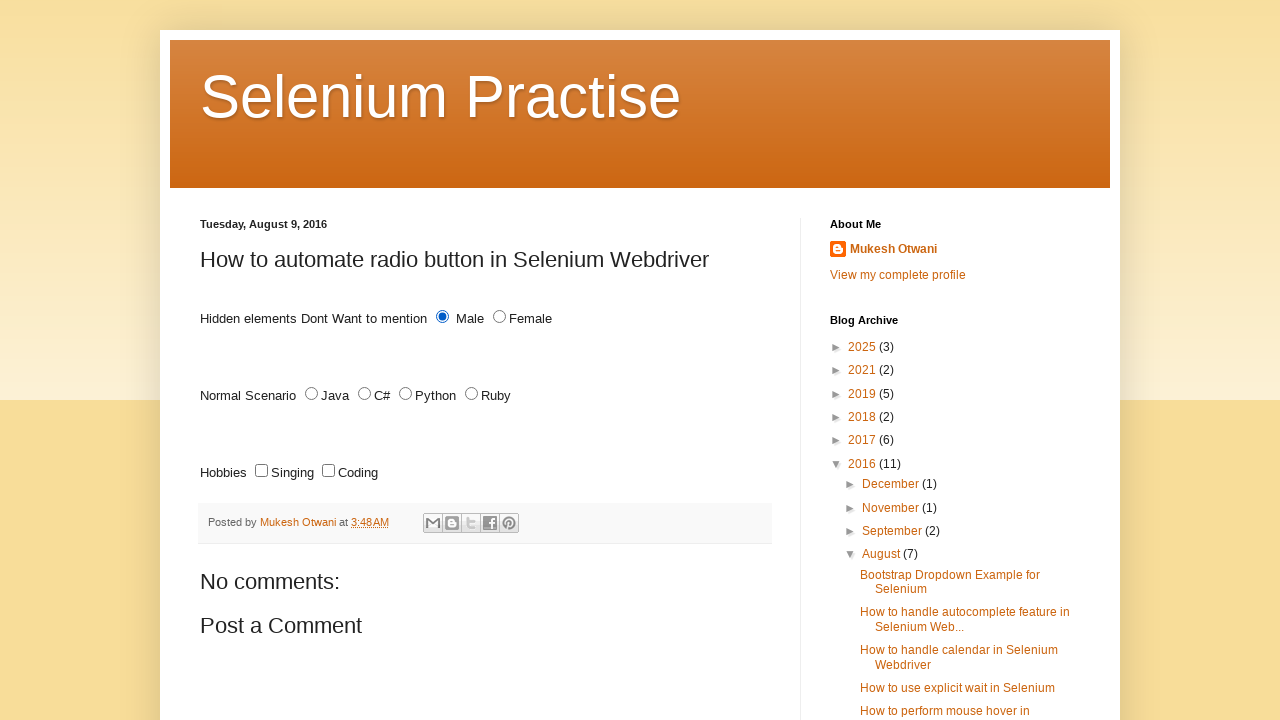